Navigates to Flipkart homepage and verifies the page title matches the expected value

Starting URL: https://www.flipkart.com/

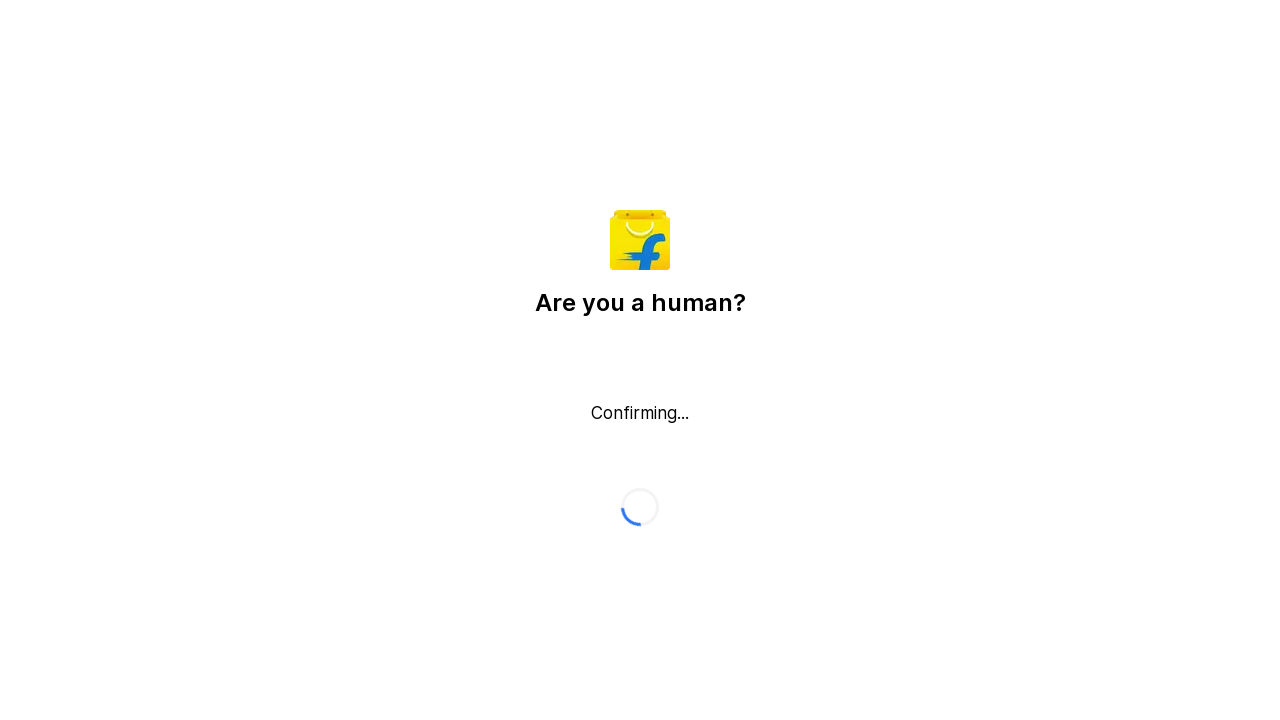

Waited for page to reach domcontentloaded state
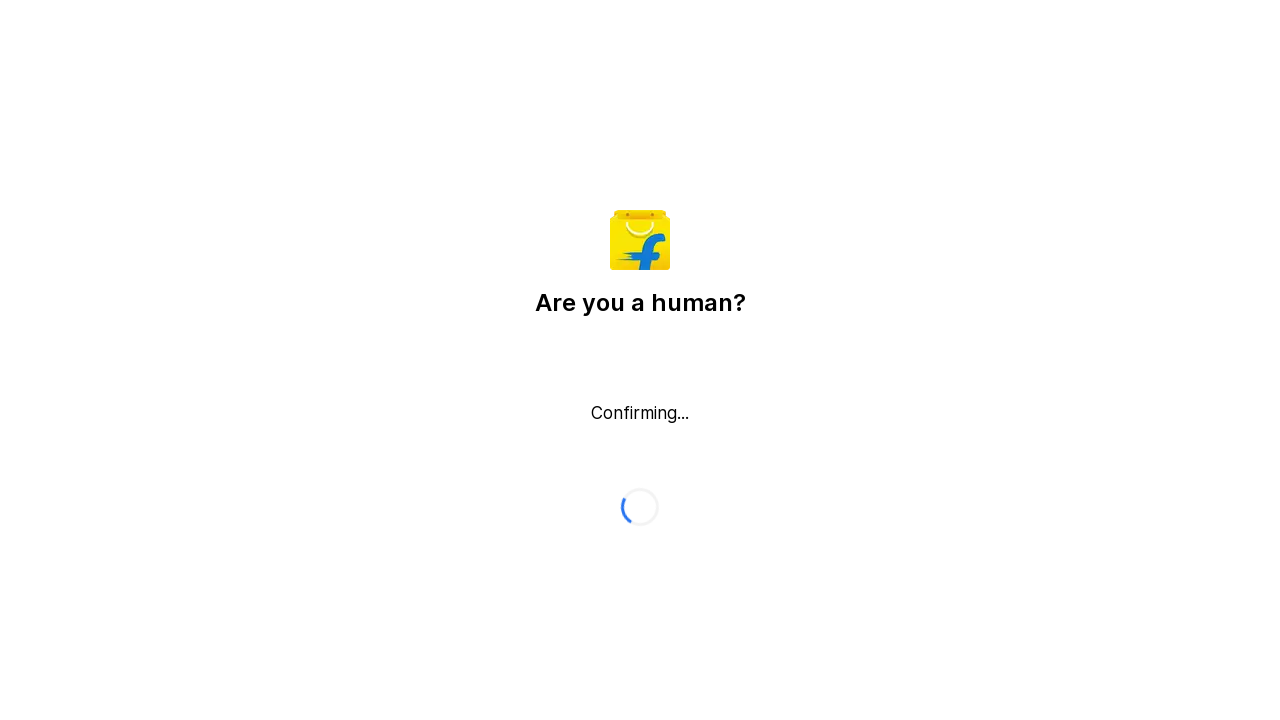

Retrieved page title: Flipkart reCAPTCHA
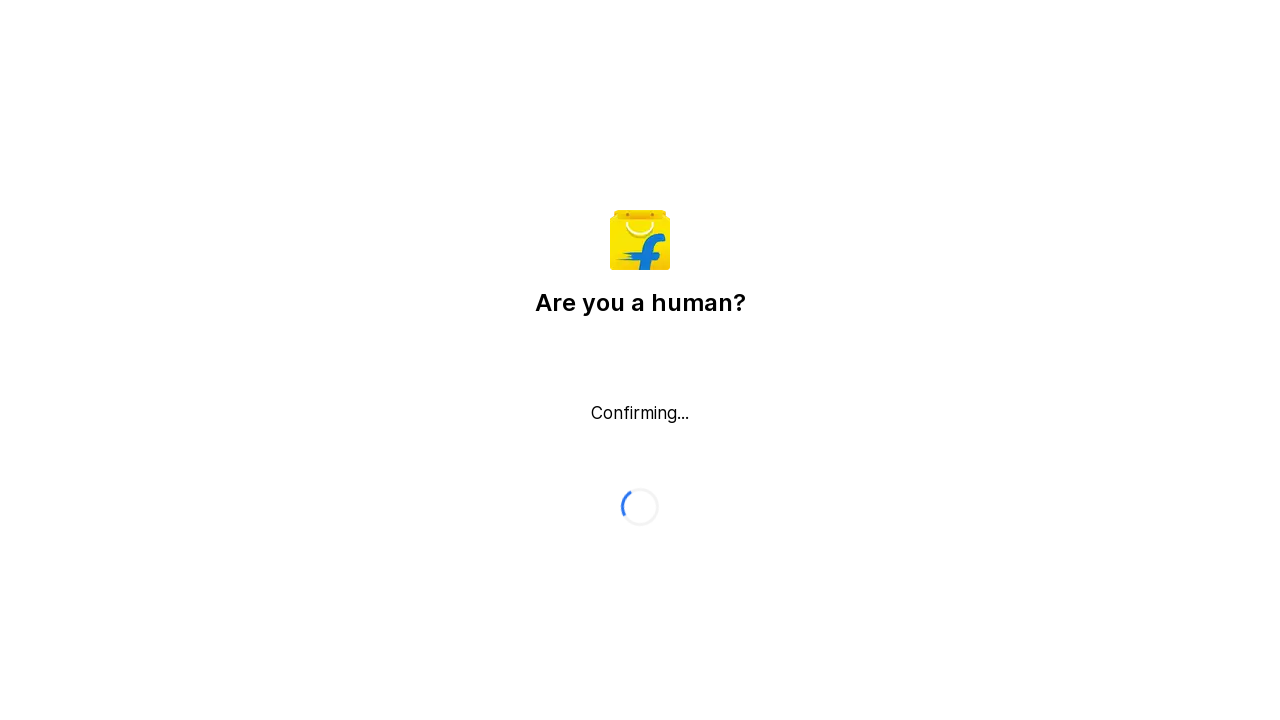

Verified page title contains 'Flipkart' or 'Online Shopping'
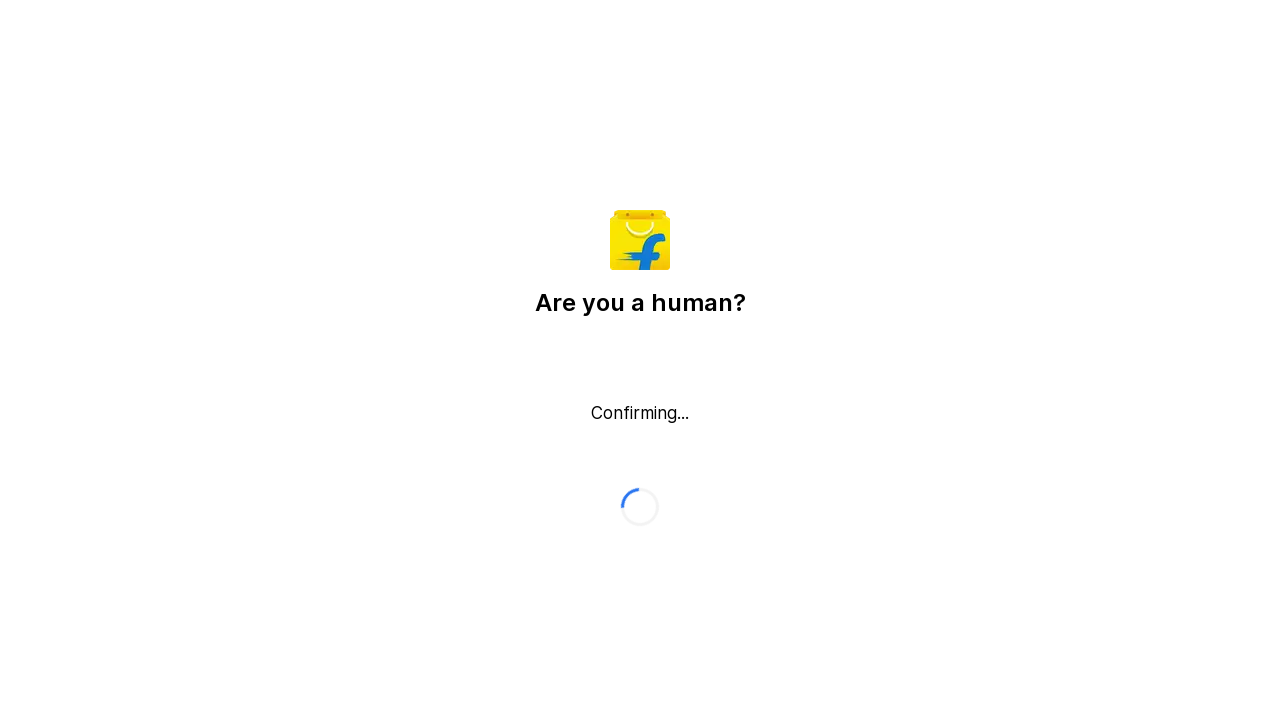

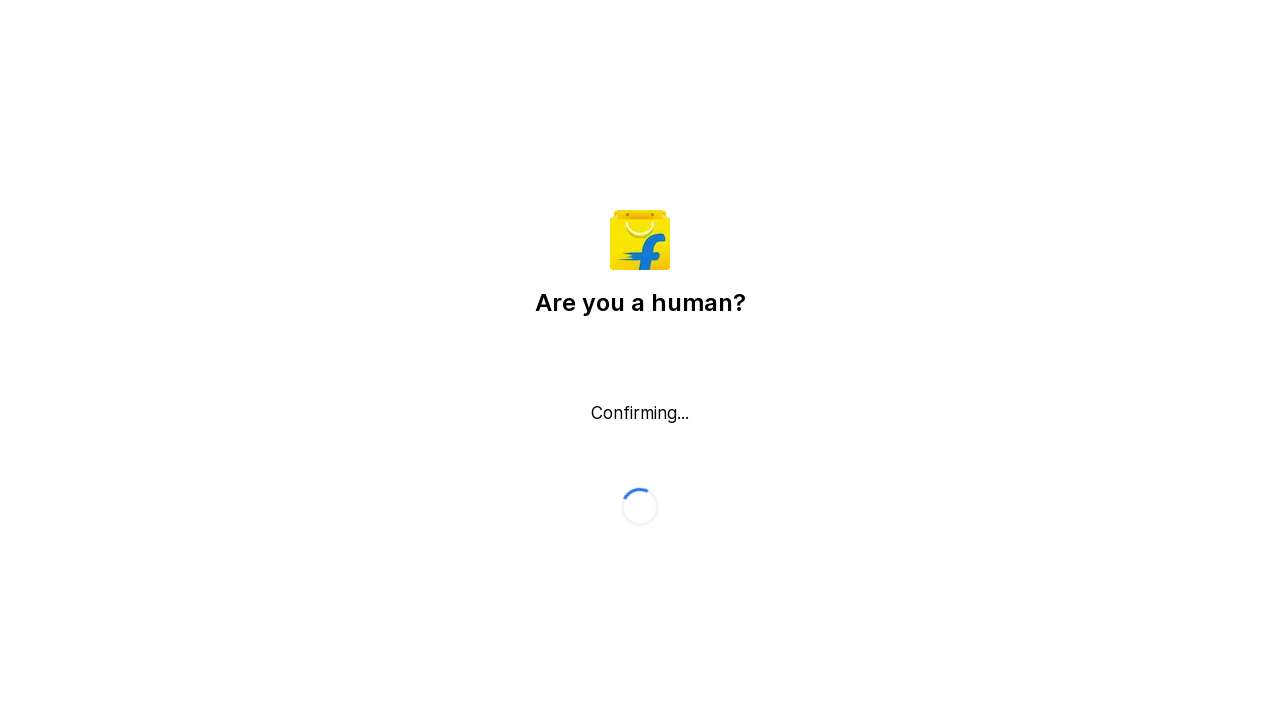